Tests dynamic controls using explicit wait to verify textbox state changes from disabled to enabled after clicking Enable button

Starting URL: https://the-internet.herokuapp.com/dynamic_controls

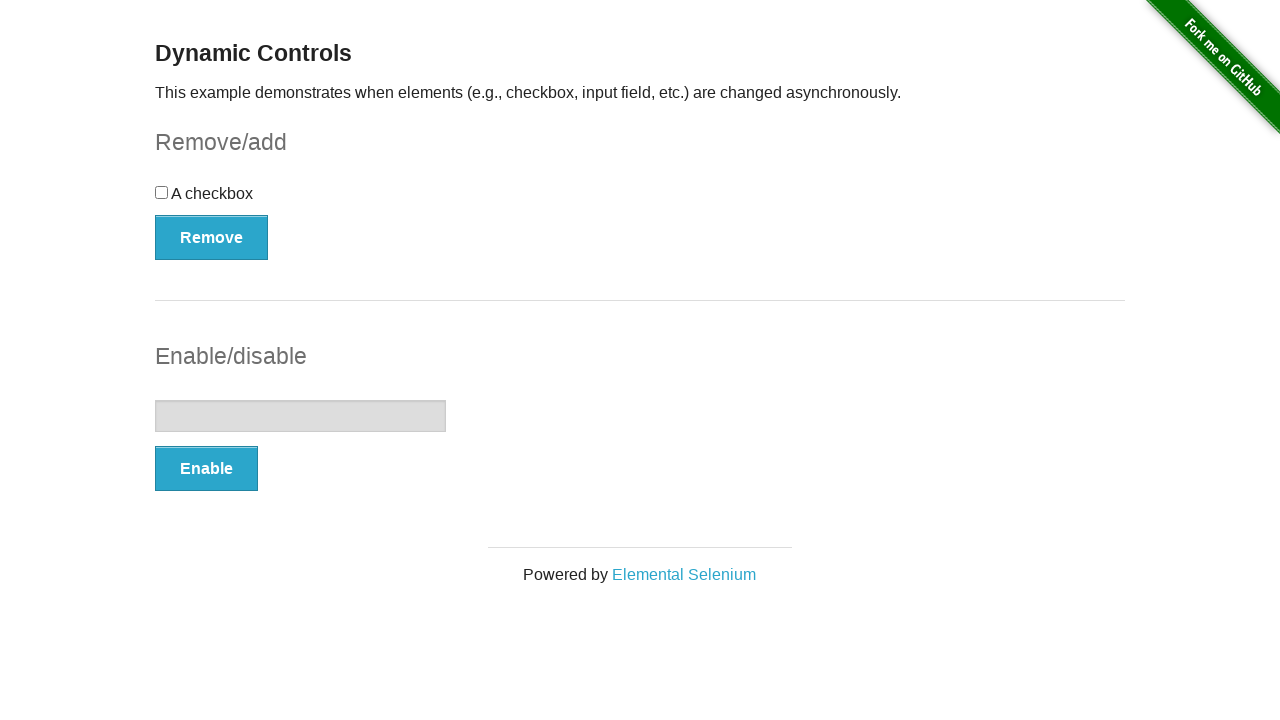

Navigated to dynamic controls page
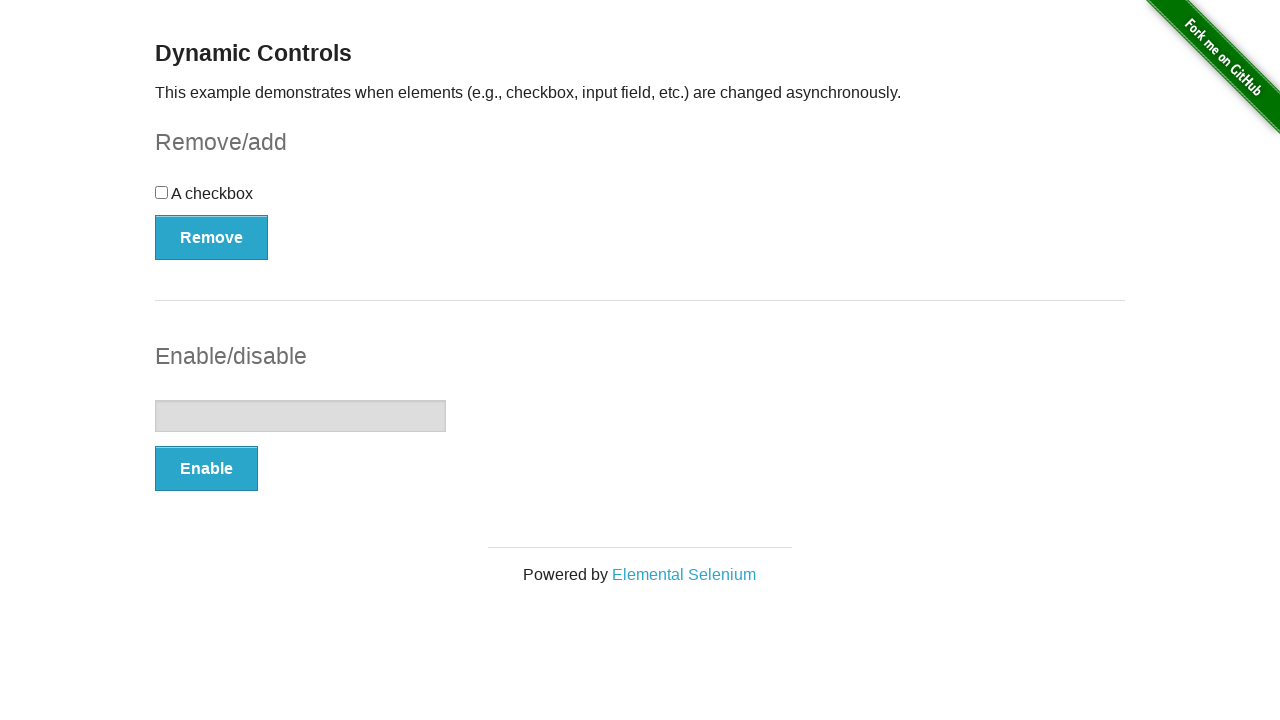

Located textbox element
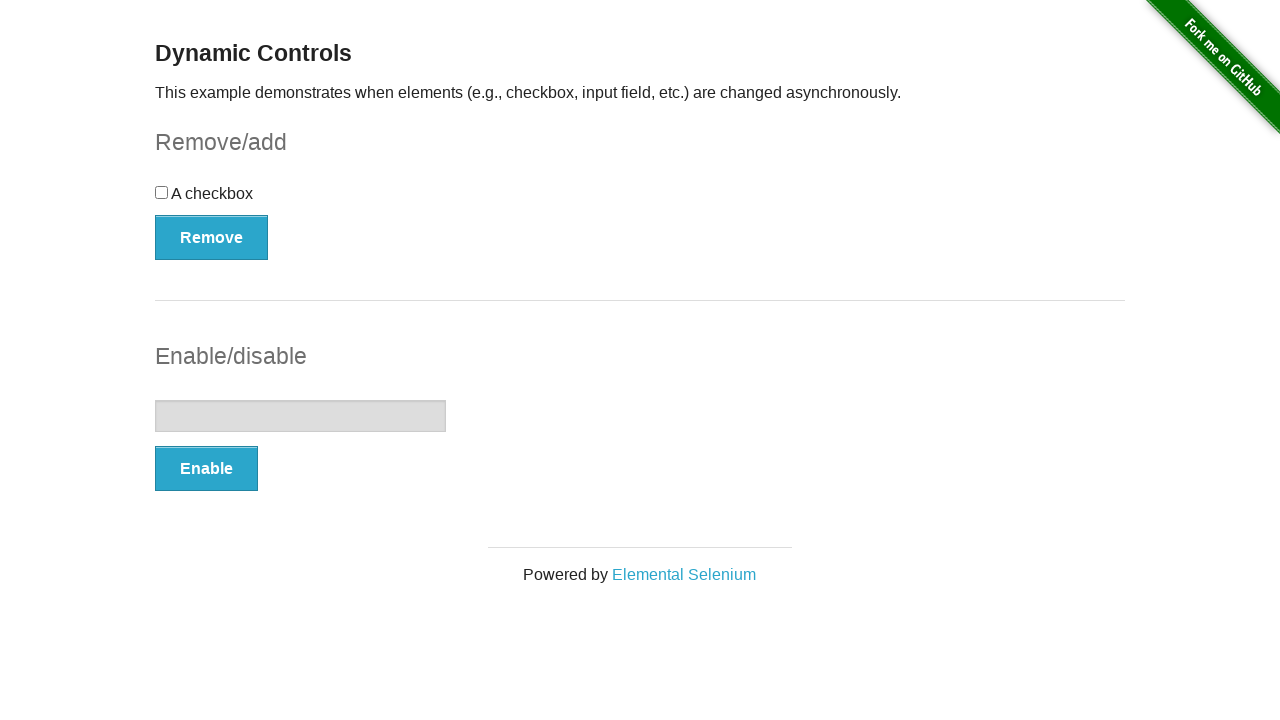

Verified textbox is initially disabled
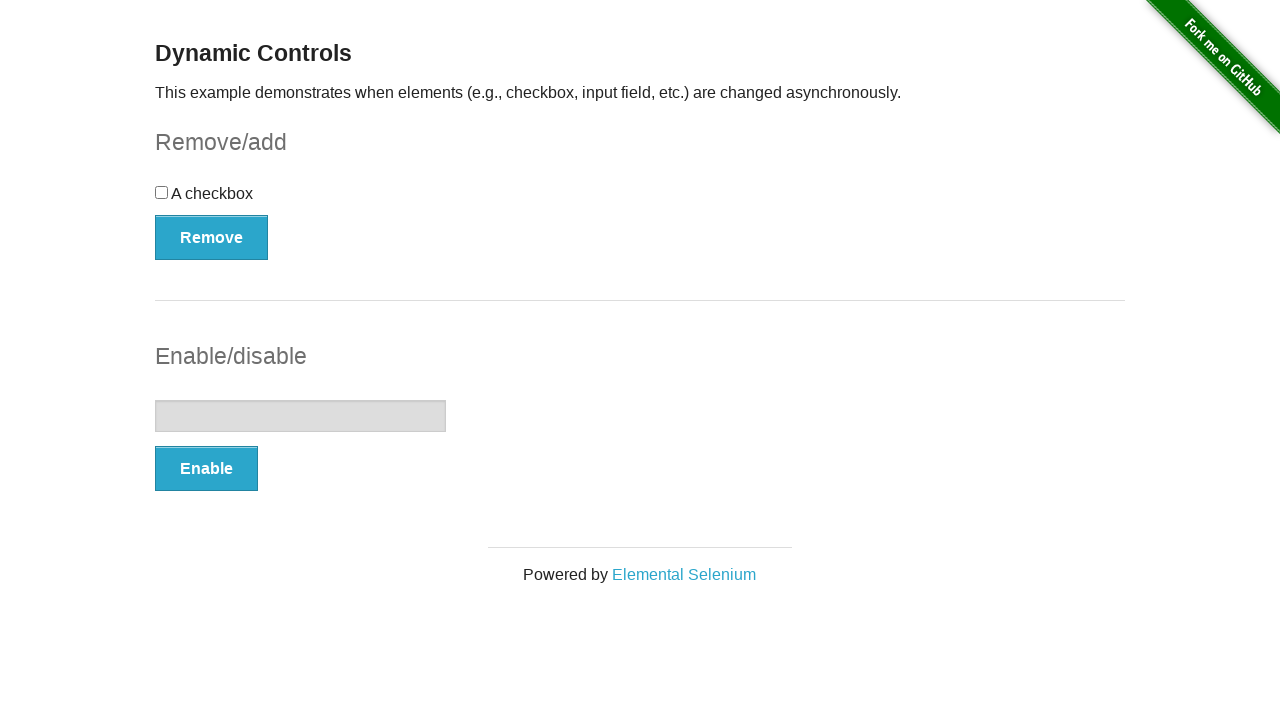

Clicked Enable button at (206, 469) on xpath=//*[.='Enable']
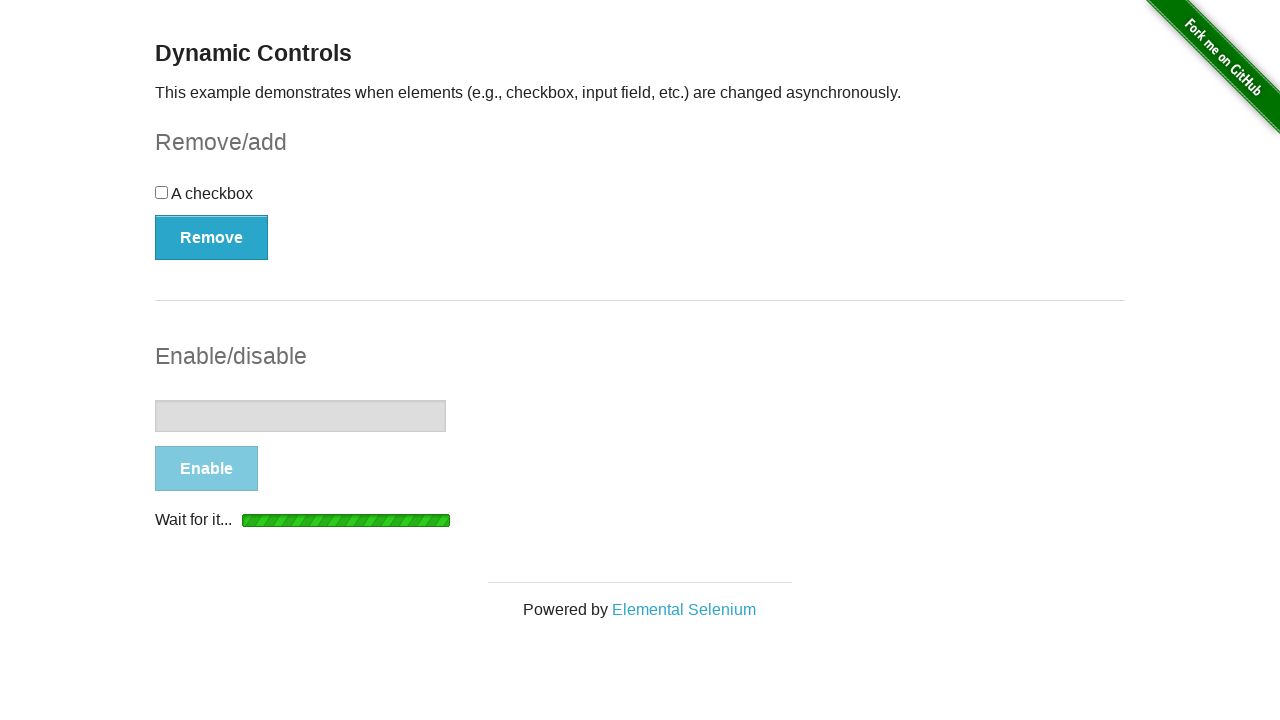

Waited for textbox to become enabled
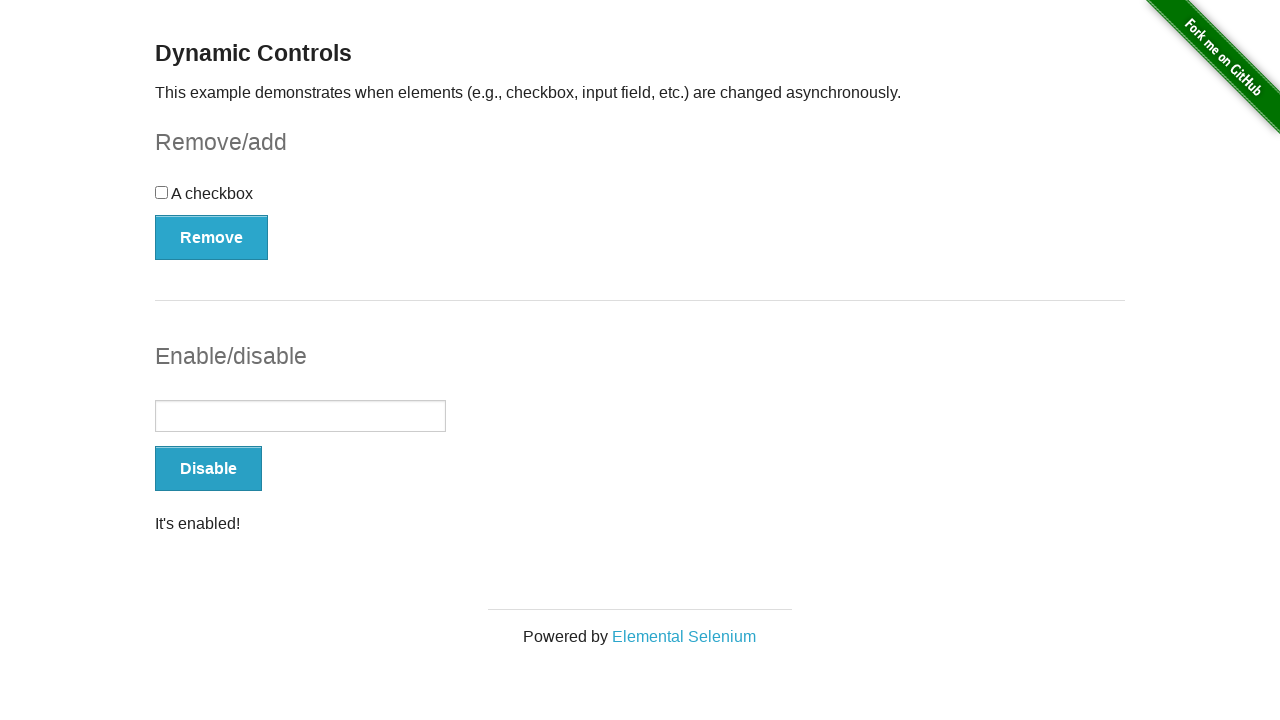

Verified textbox is now enabled
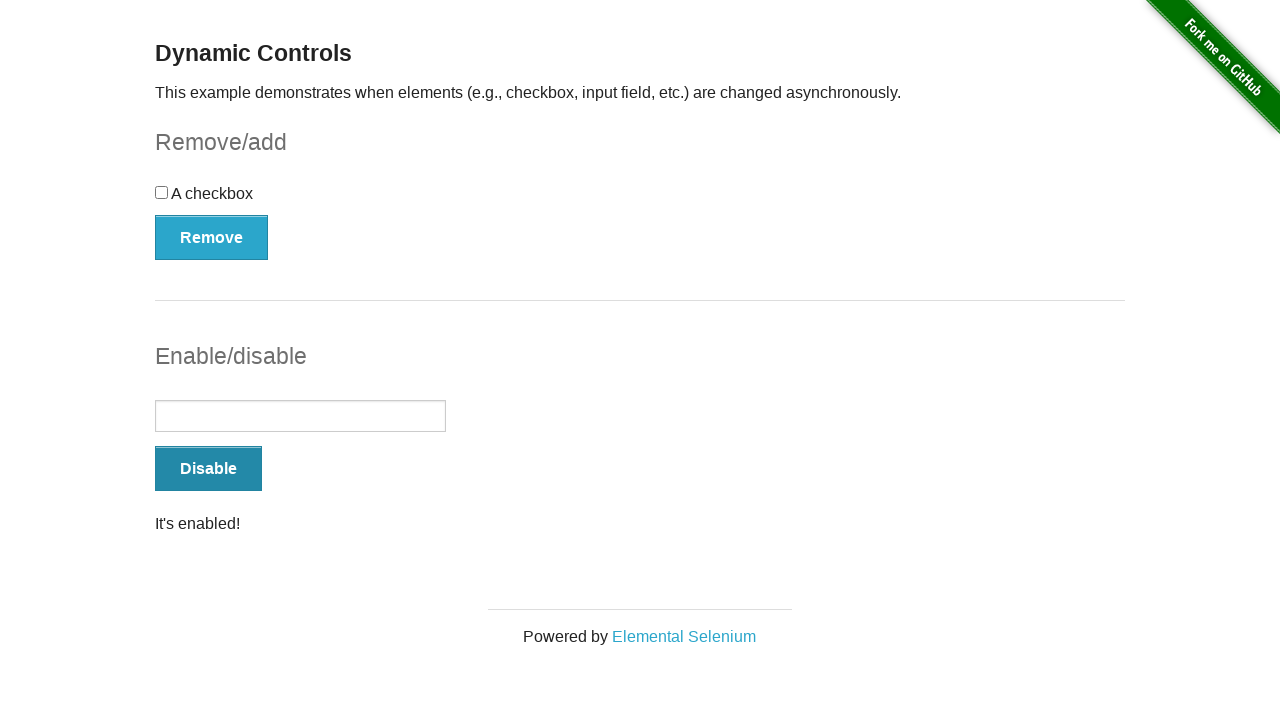

Located success message element
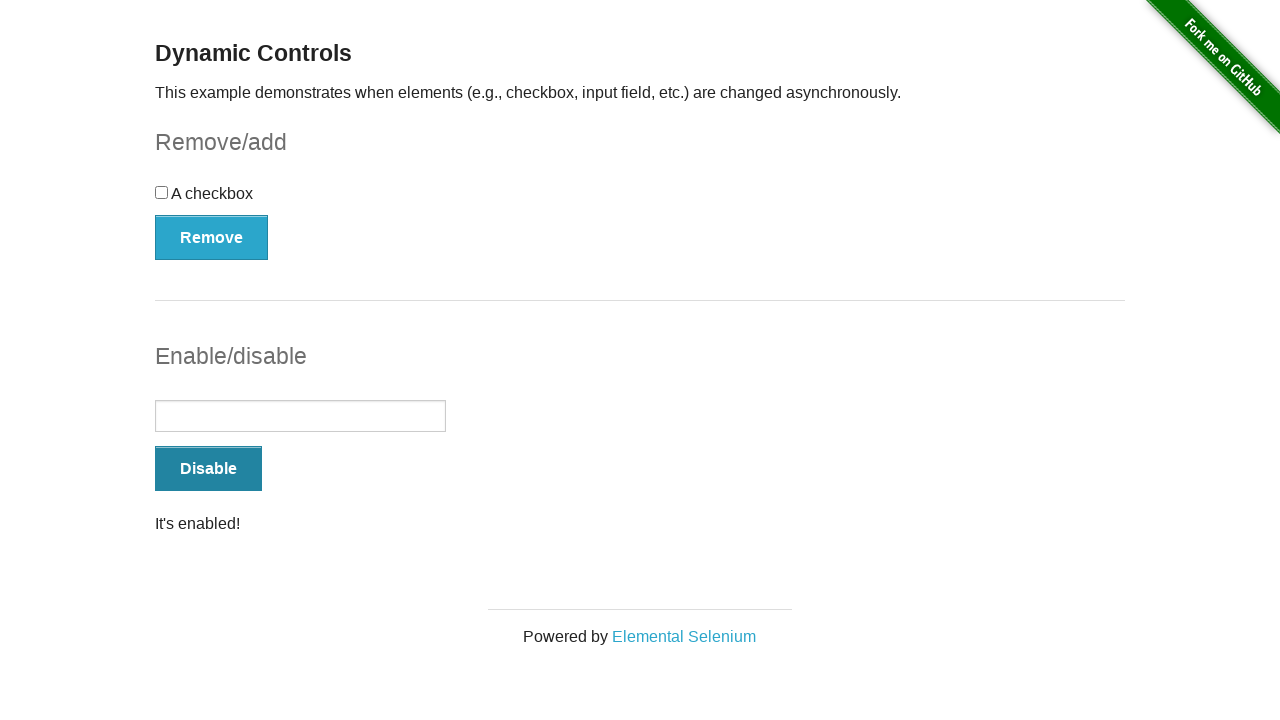

Verified success message is visible
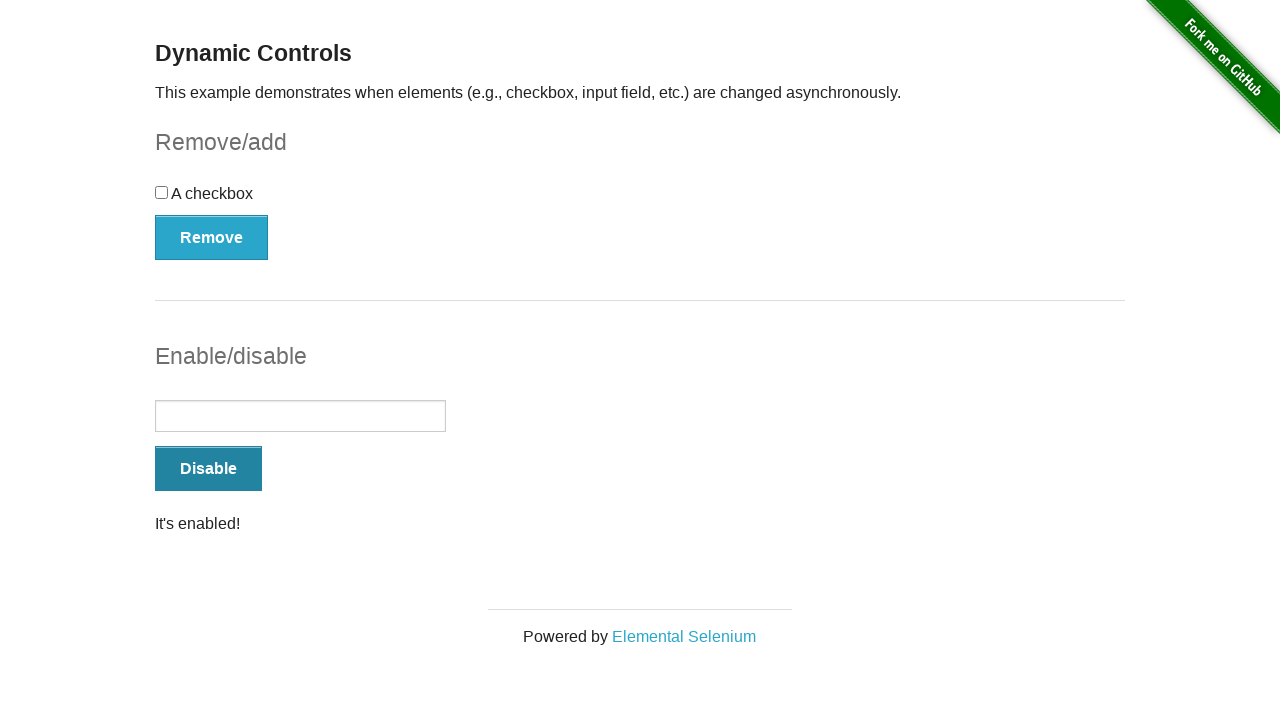

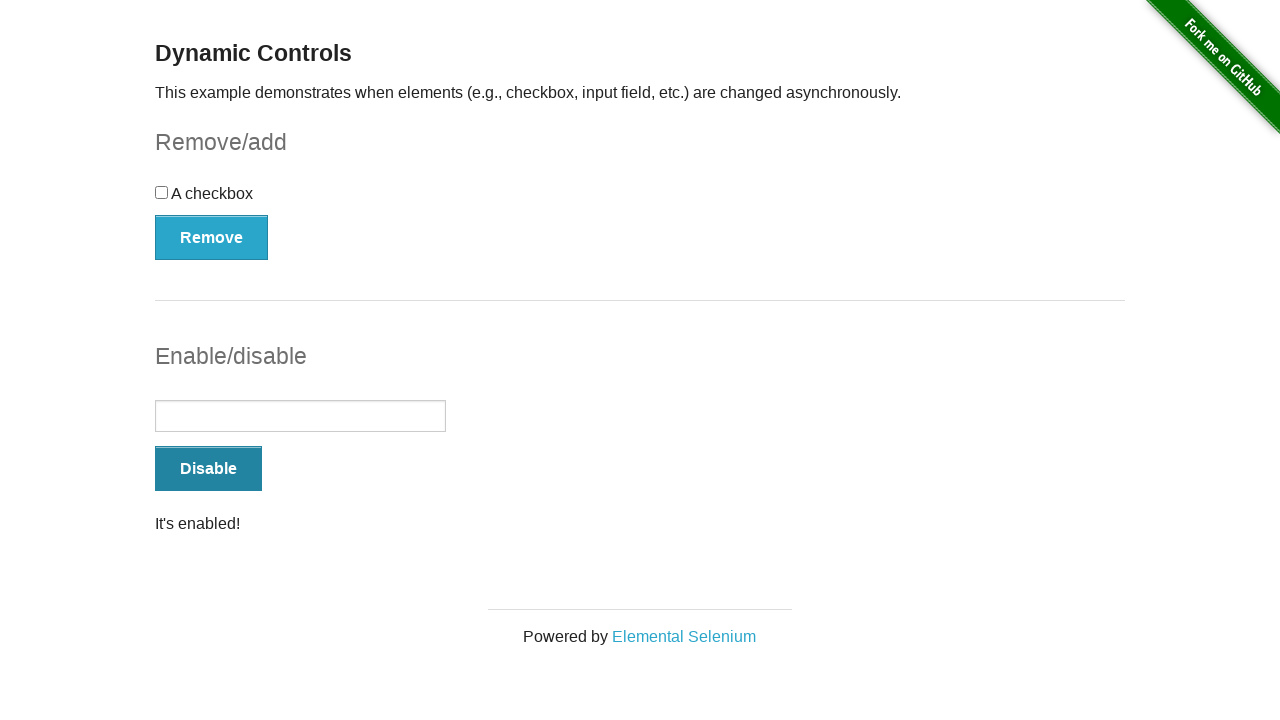